Tests password validation by entering a password without uppercase letters and verifying error message

Starting URL: https://web-demo.qahive.com/e-commerce/register

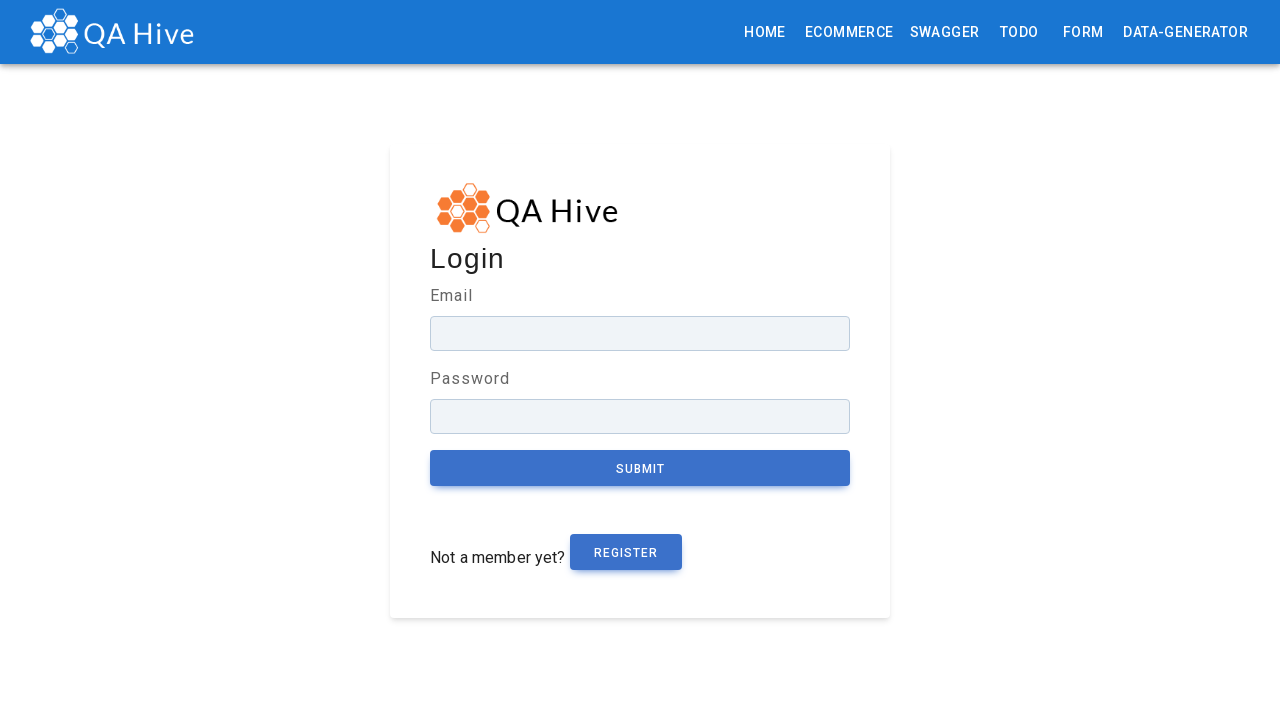

Filled email field with 'Teeraza003@gmail.com' on //body/div[@id='root']/main[1]/div[1]/div[1]/form[1]/div[1]/input[1]
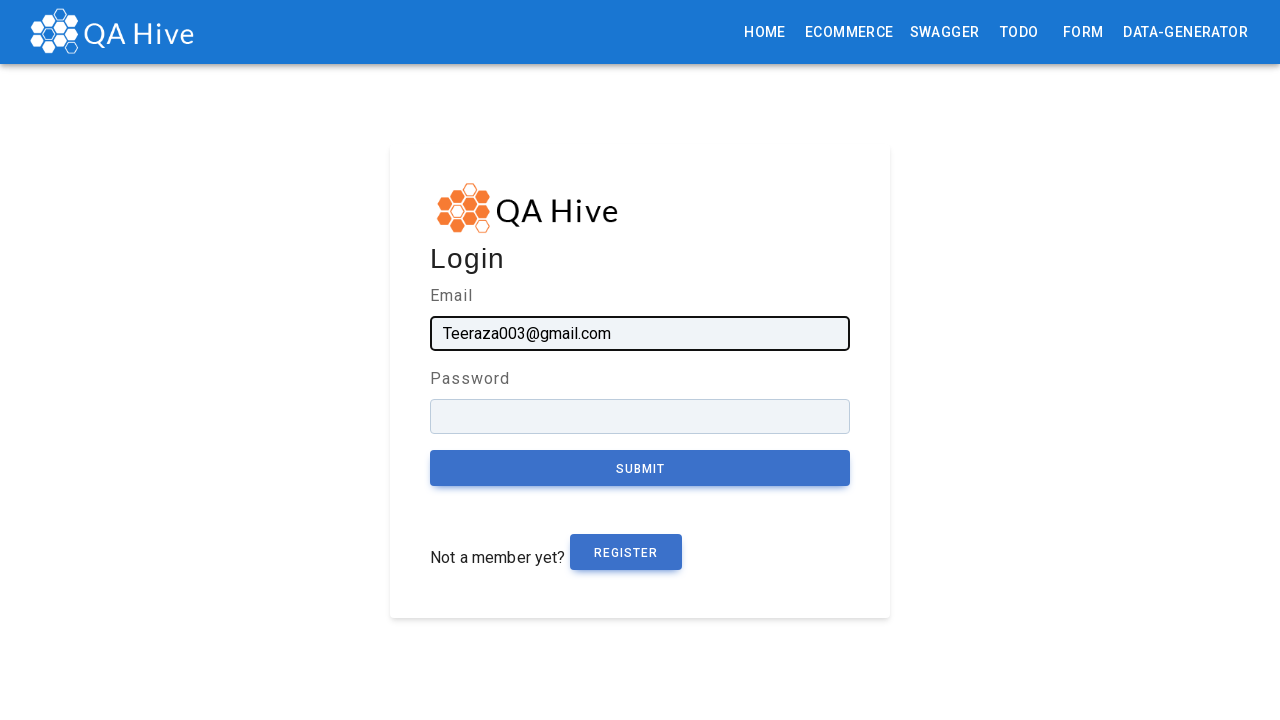

Filled password field with 'teera' (no uppercase letters) on //body/div[@id='root']/main[1]/div[1]/div[1]/form[1]/div[2]/input[1]
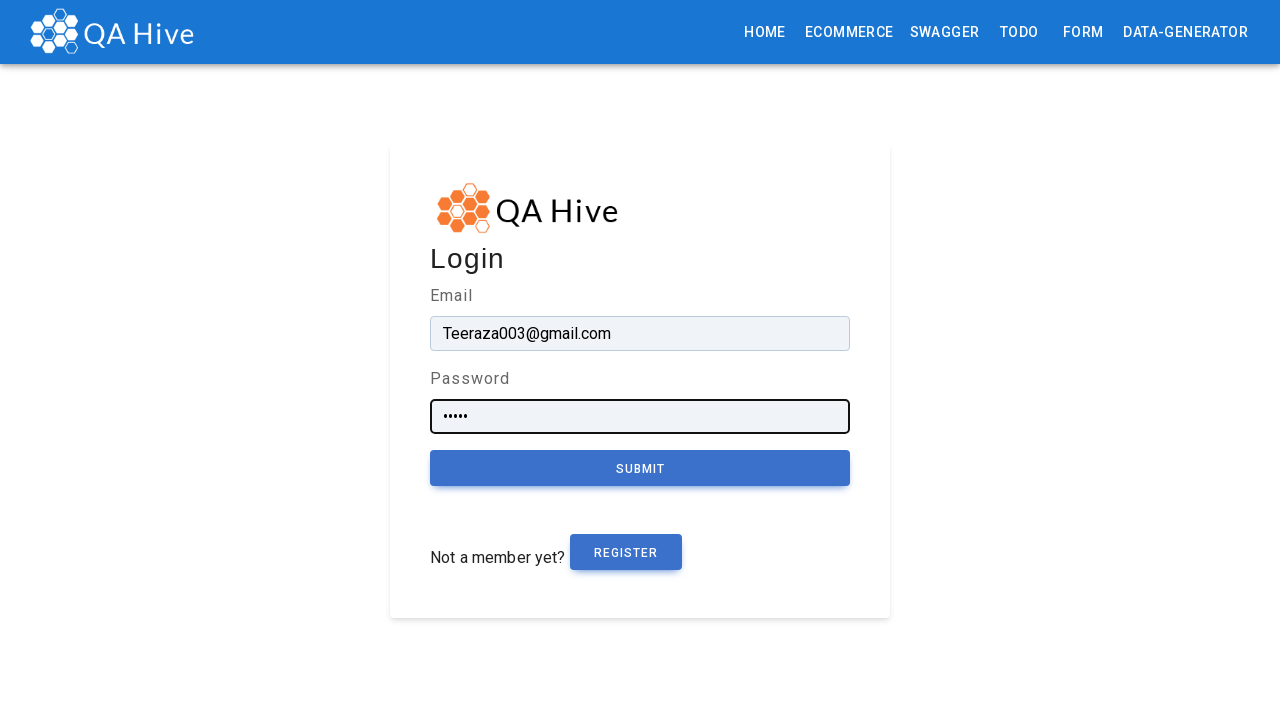

Clicked submit button to attempt registration at (640, 468) on xpath=//button[contains(text(),'submit')]
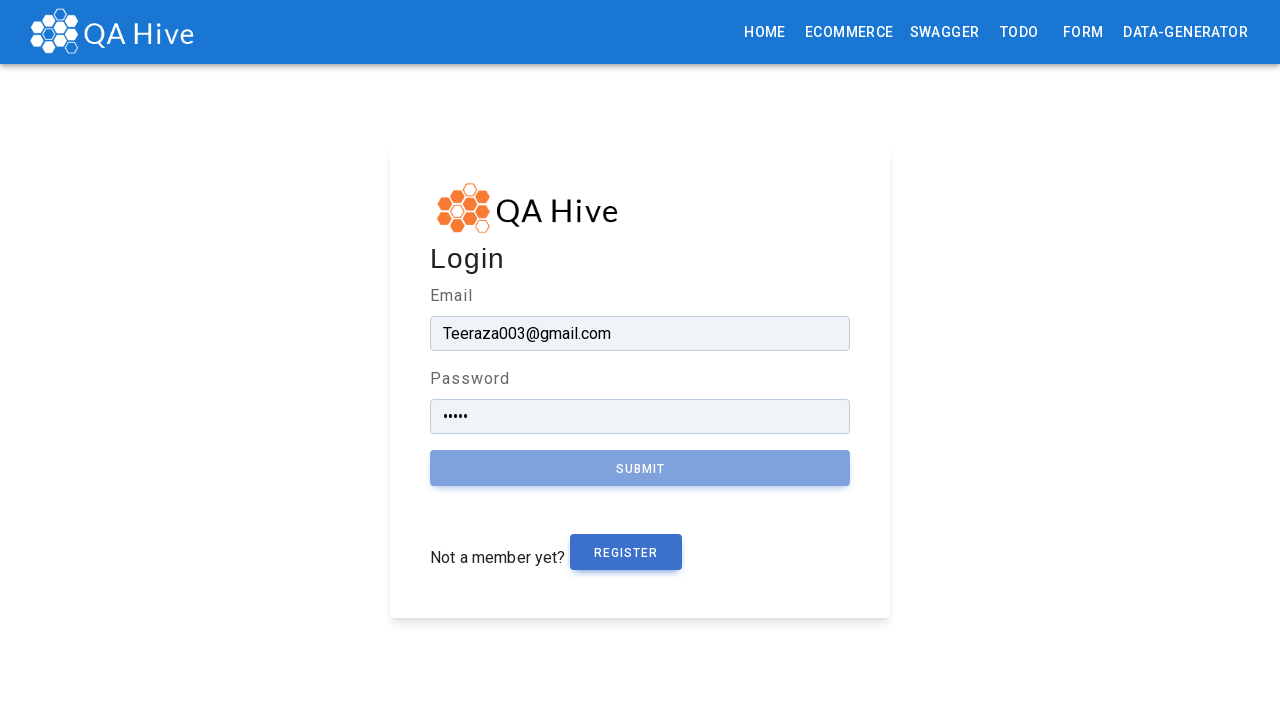

Password validation error message appeared - uppercase letter requirement not met
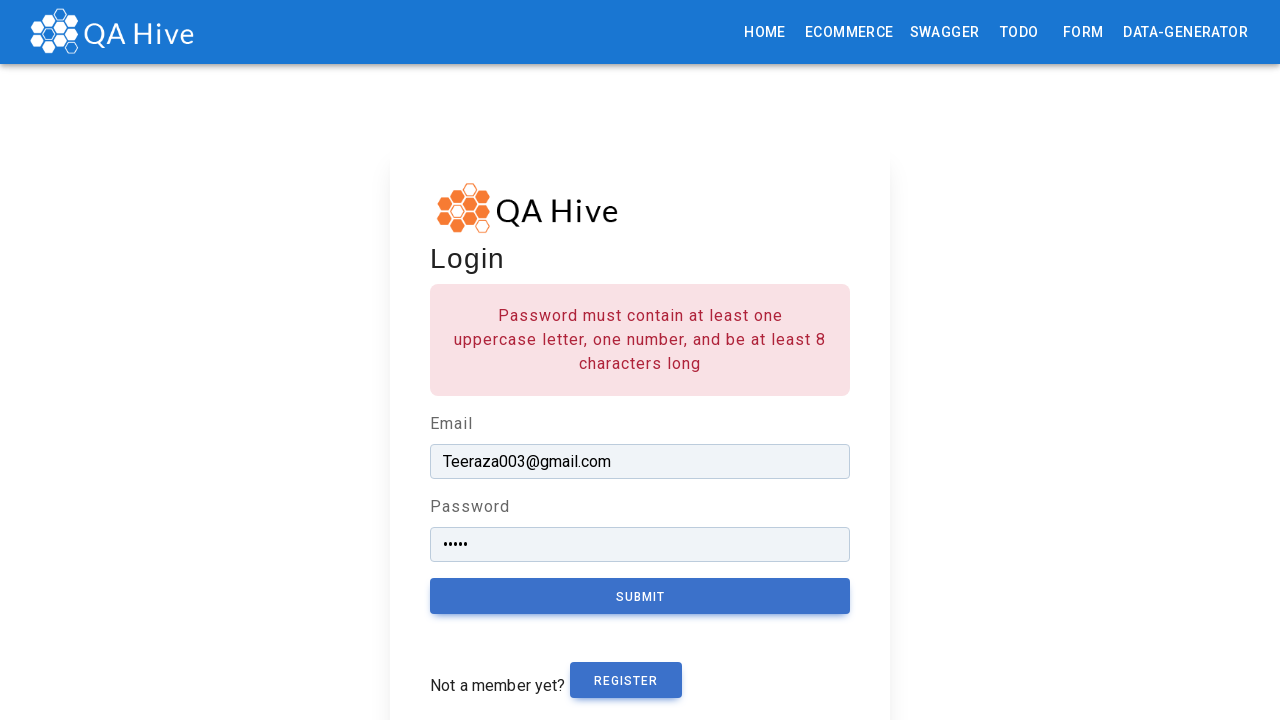

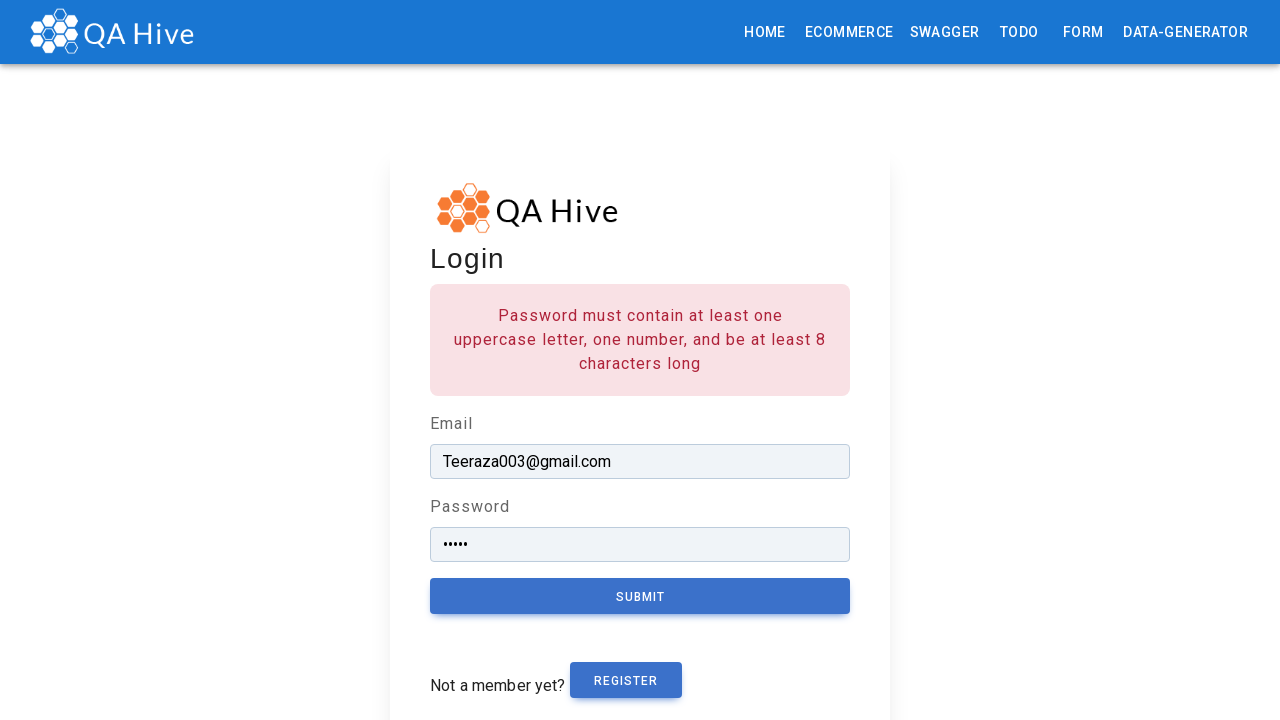